Tests browser alert handling by clicking a button that triggers an alert, waiting for the alert to appear, and then accepting it.

Starting URL: https://demoqa.com/alerts

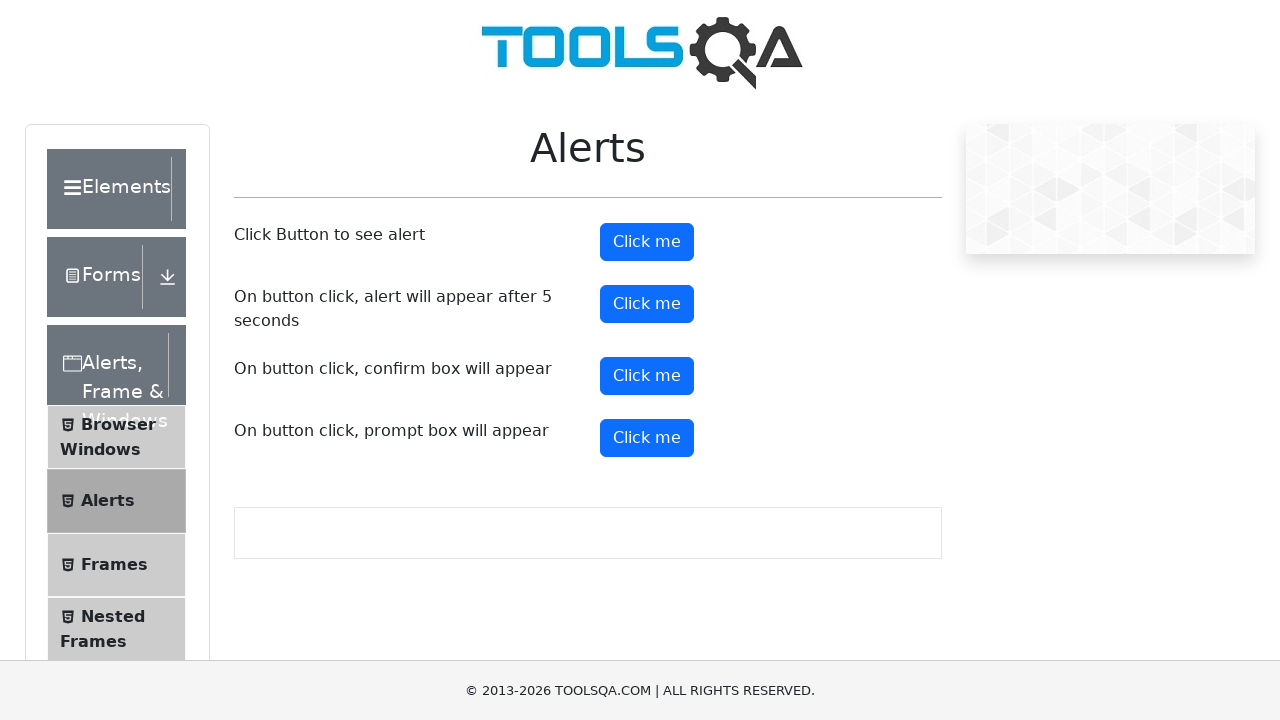

Clicked alert button to trigger alert at (647, 242) on #alertButton
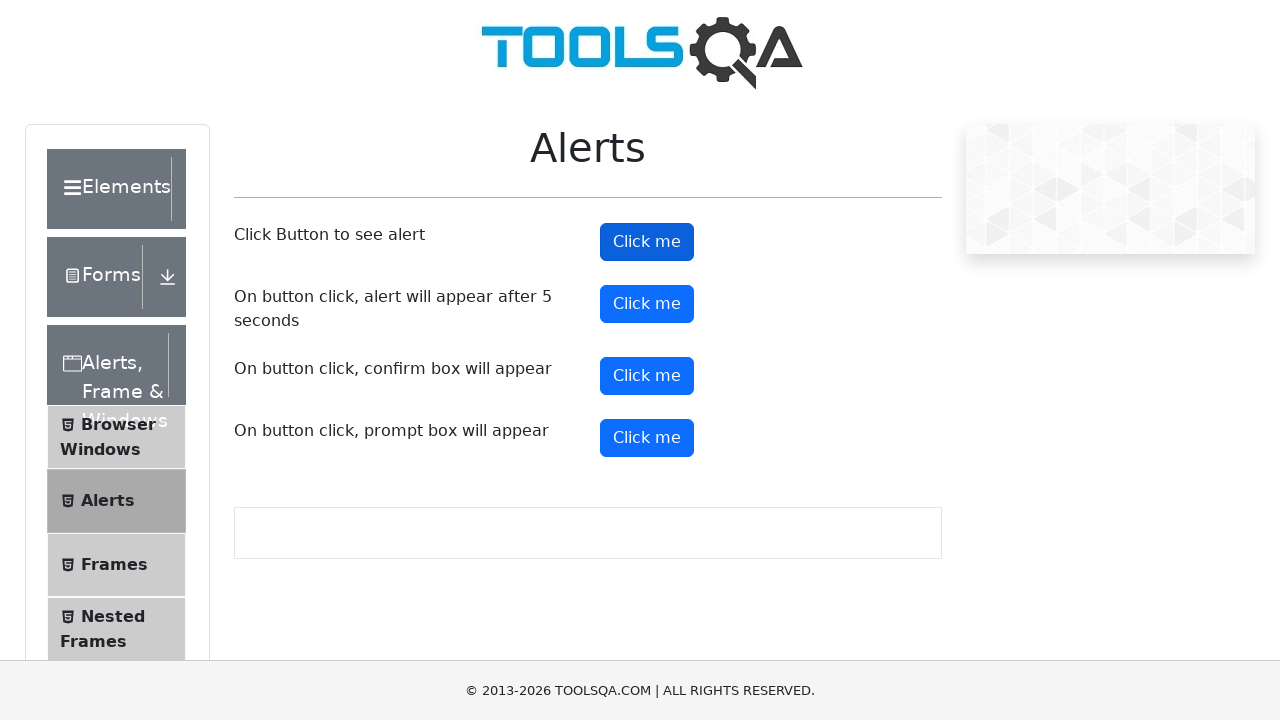

Set up dialog handler to accept alerts
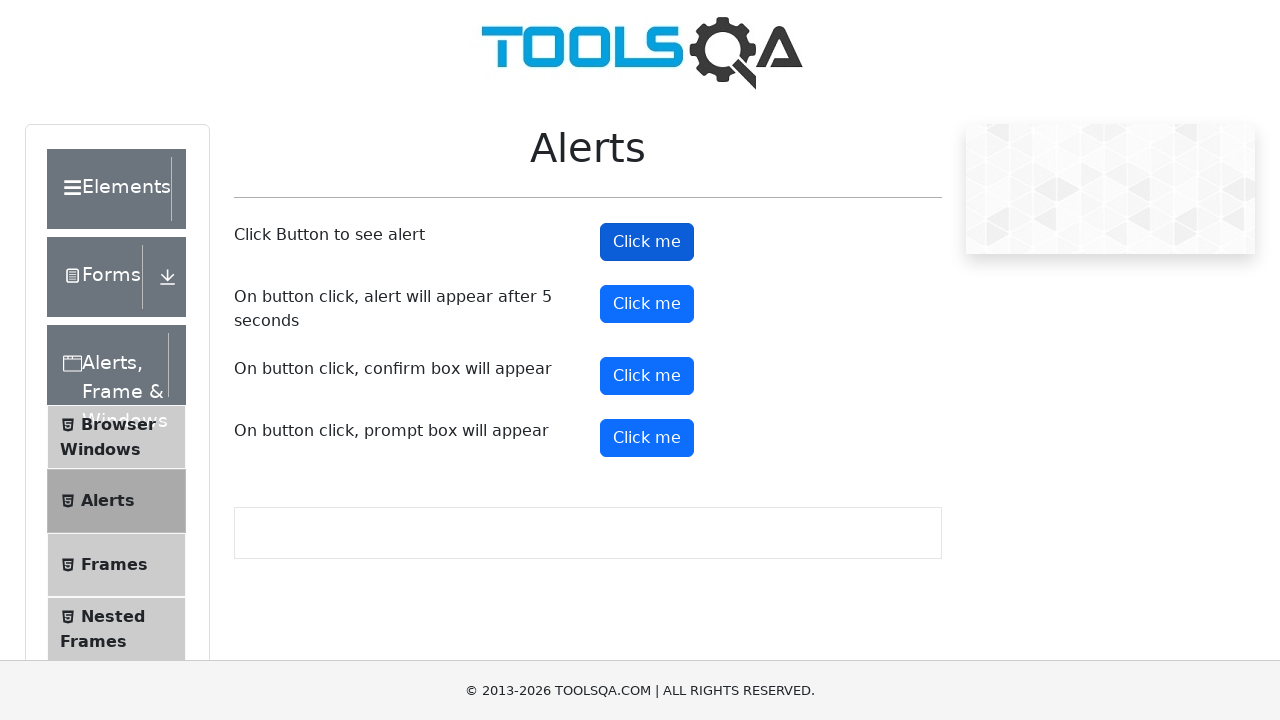

Clicked alert button again with dialog handler active at (647, 242) on #alertButton
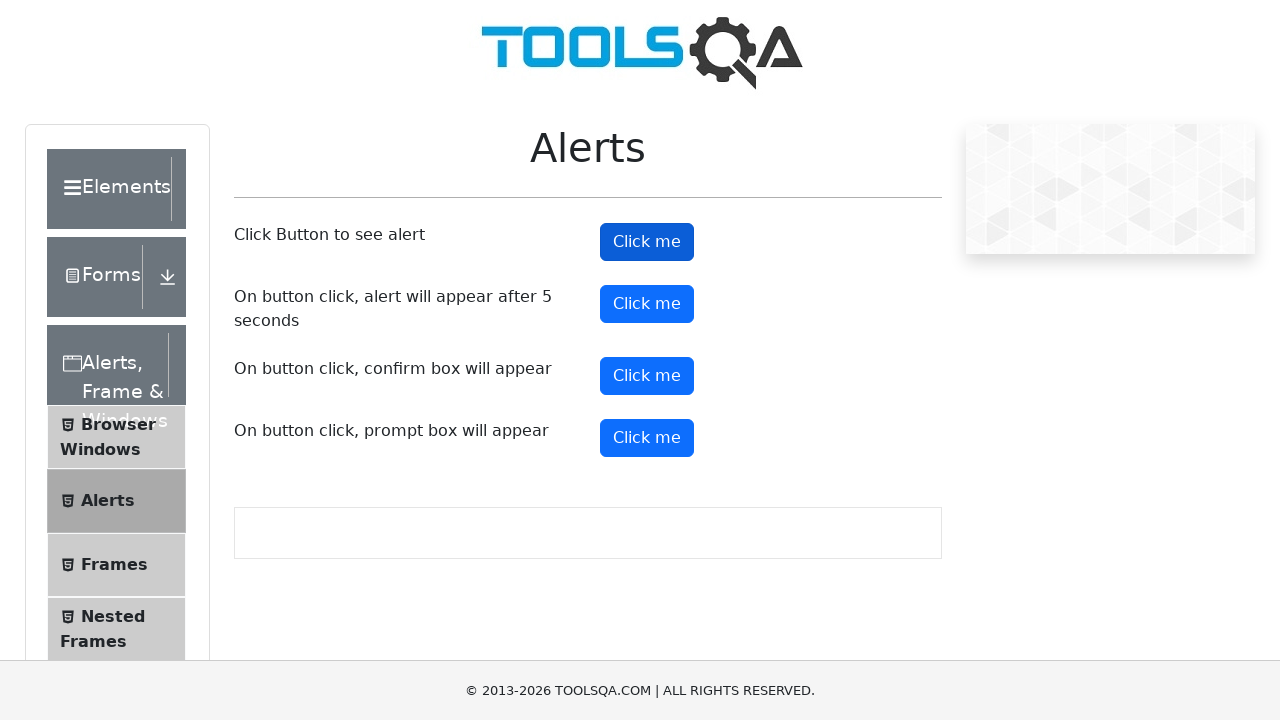

Waited for alert to be handled
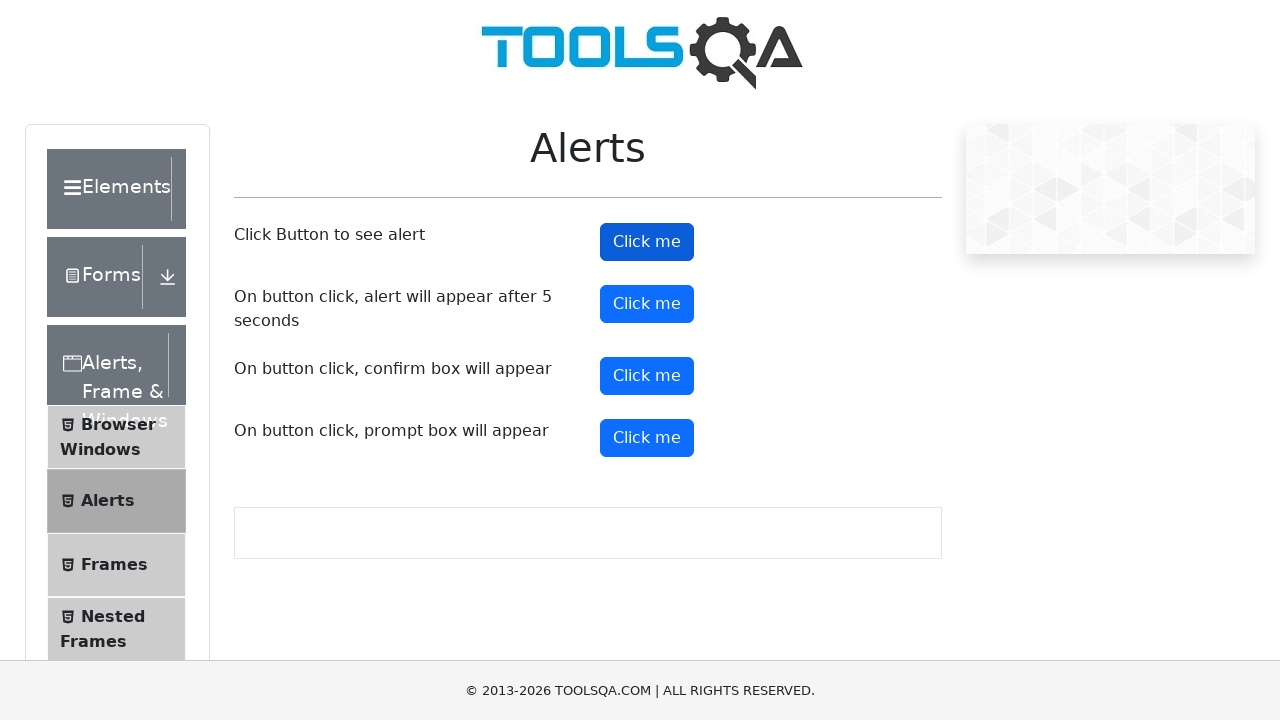

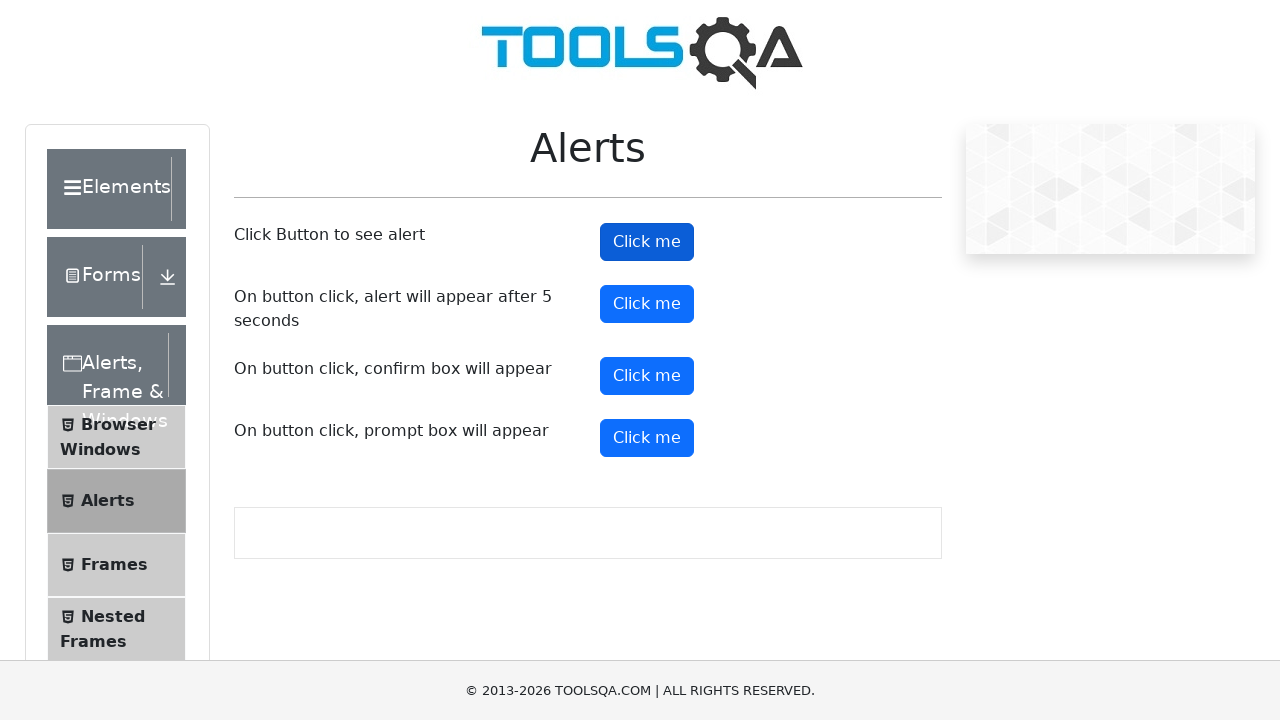